Tests a math captcha by reading two numbers from the page, calculating their sum, selecting the result from a dropdown list, and submitting the form.

Starting URL: https://suninjuly.github.io/selects1.html

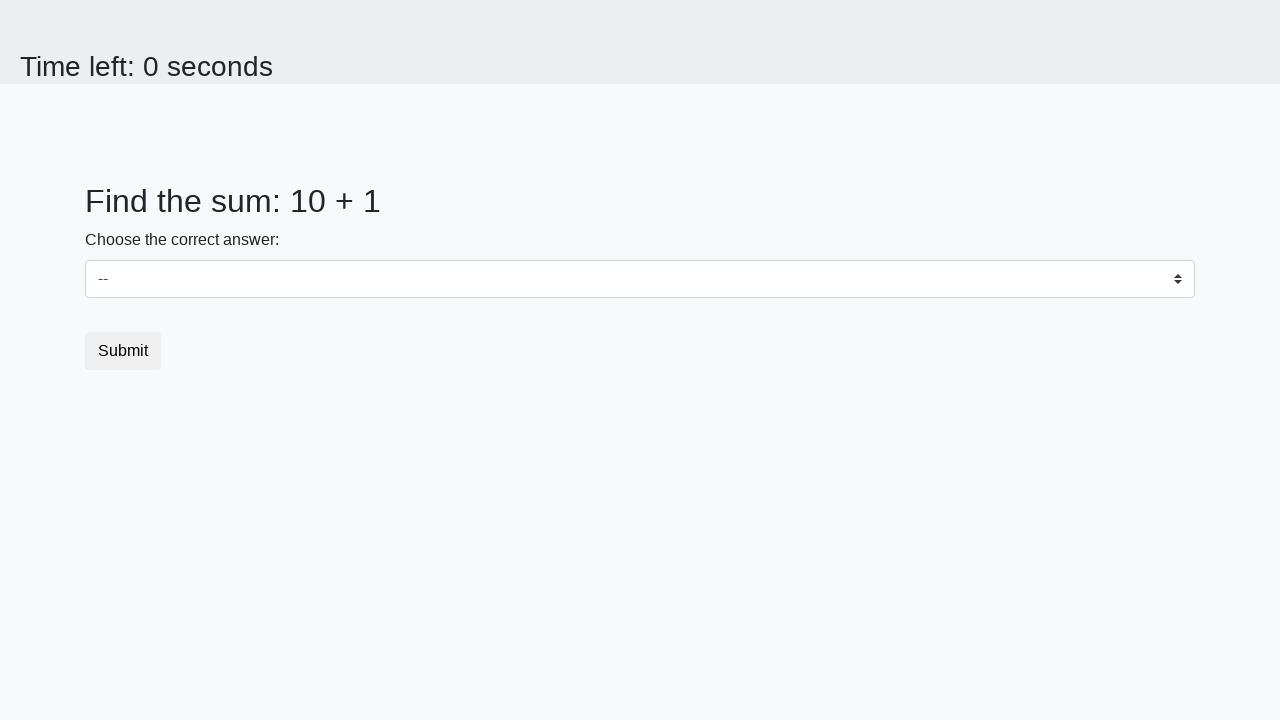

Read first number from #num1 element
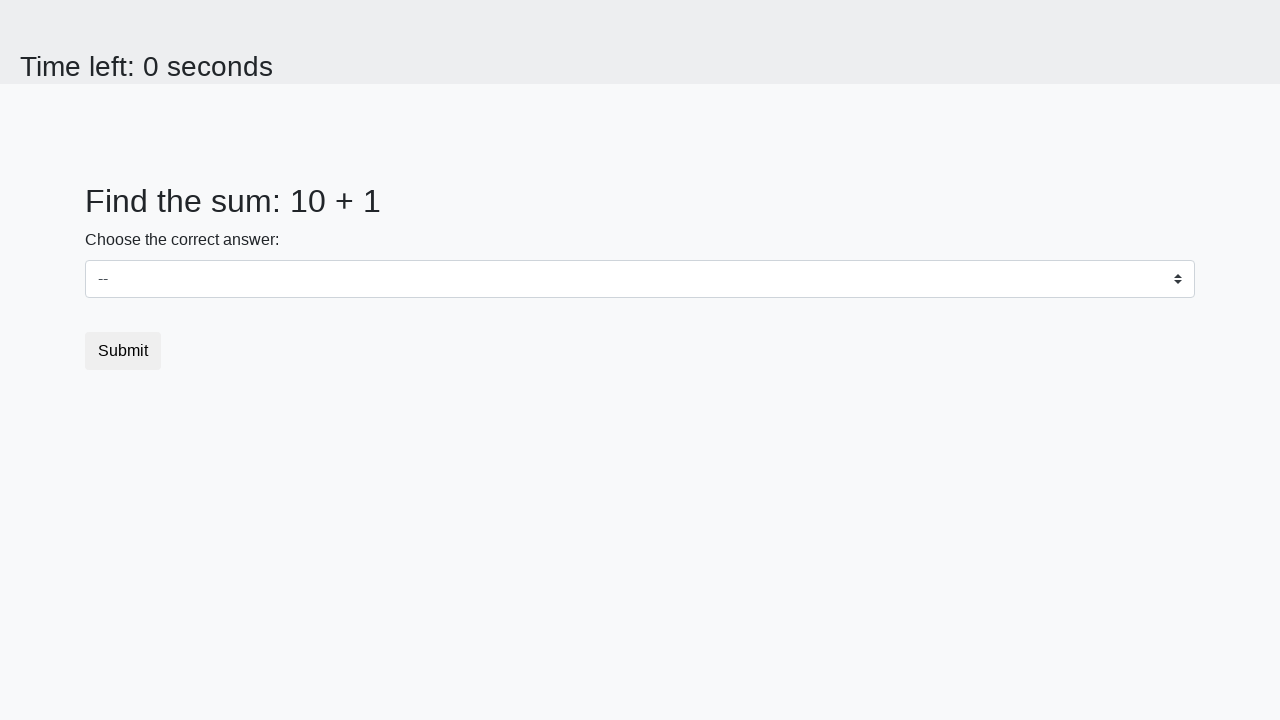

Read second number from #num2 element
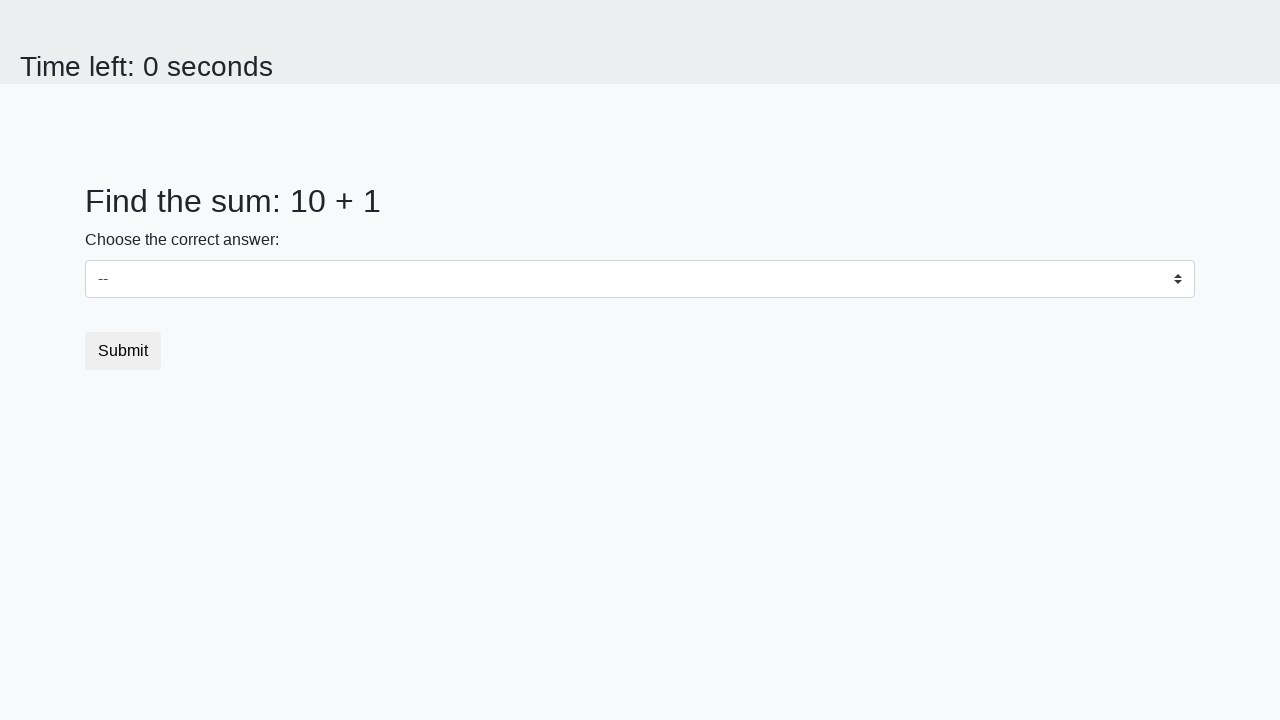

Calculated sum of 10 + 1 = 11
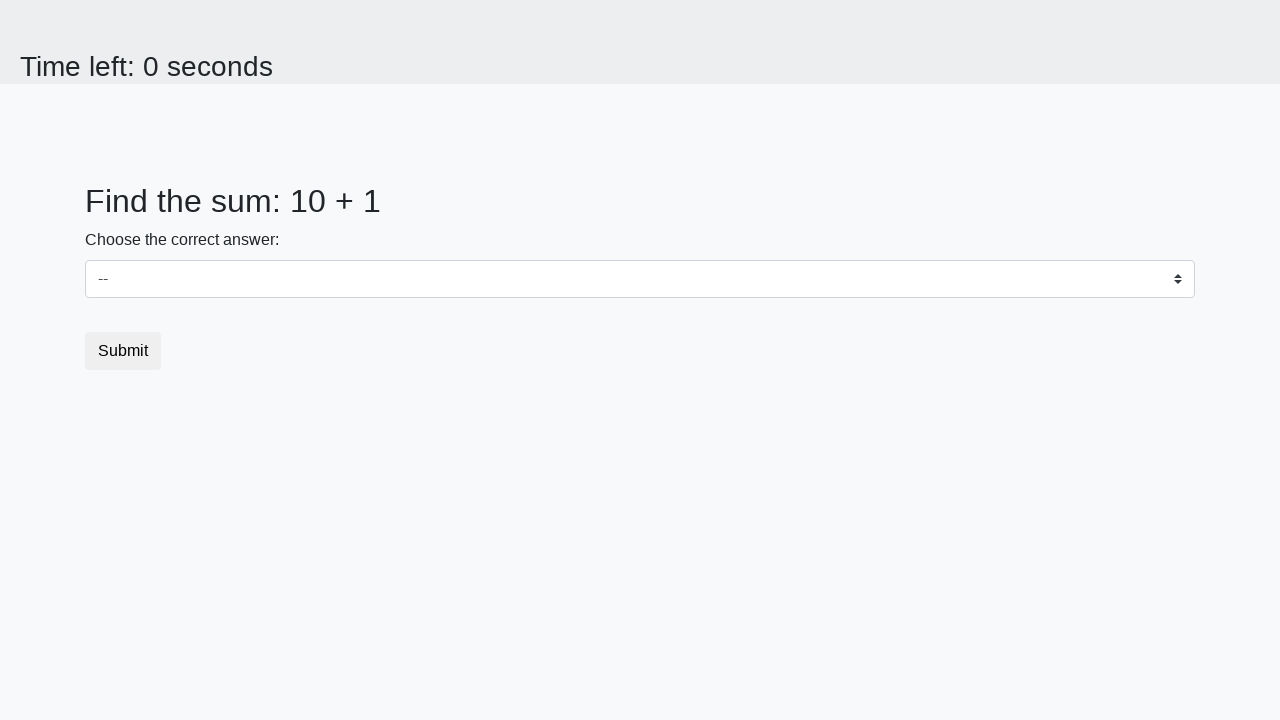

Selected calculated sum '11' from dropdown on .custom-select
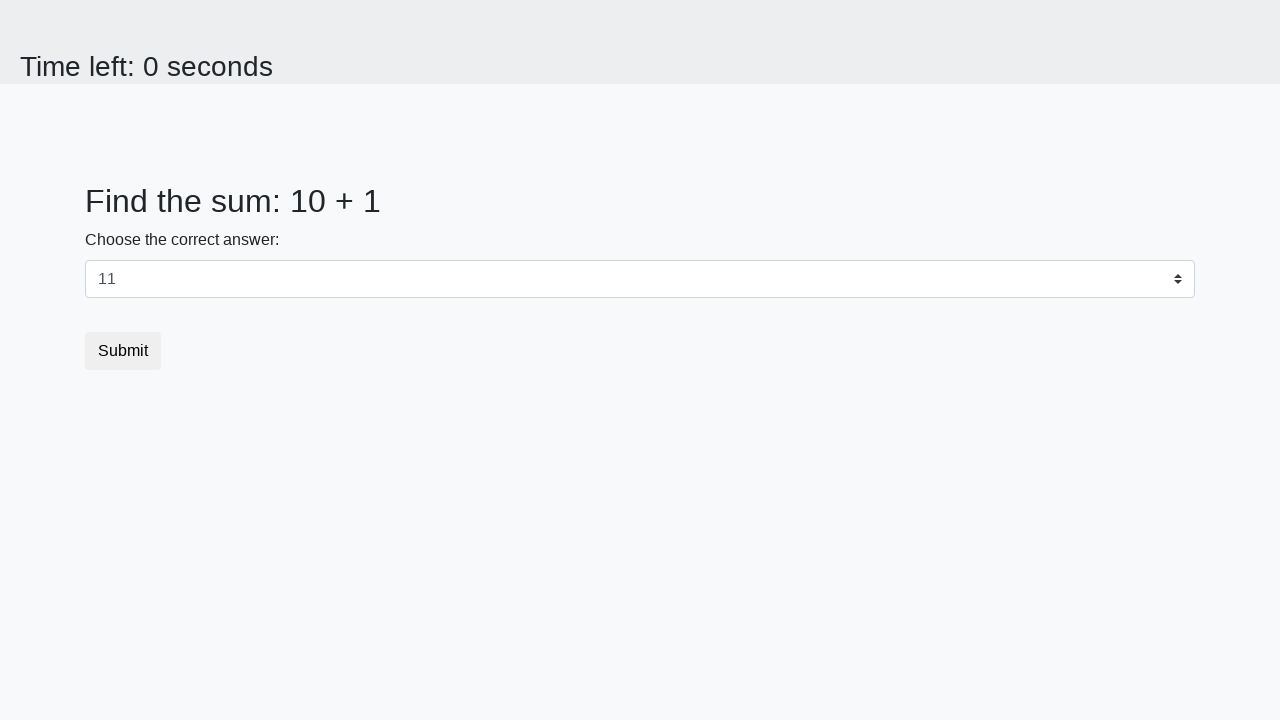

Clicked Submit button to complete the form at (123, 351) on text=Submit
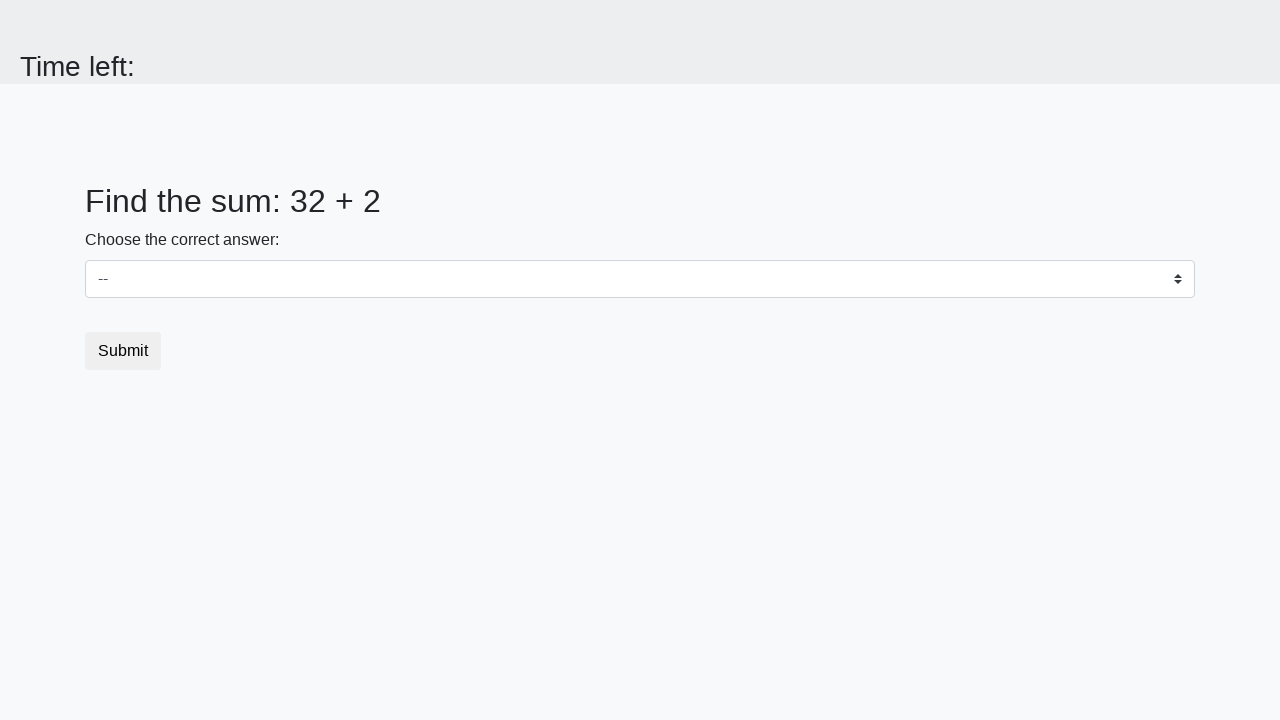

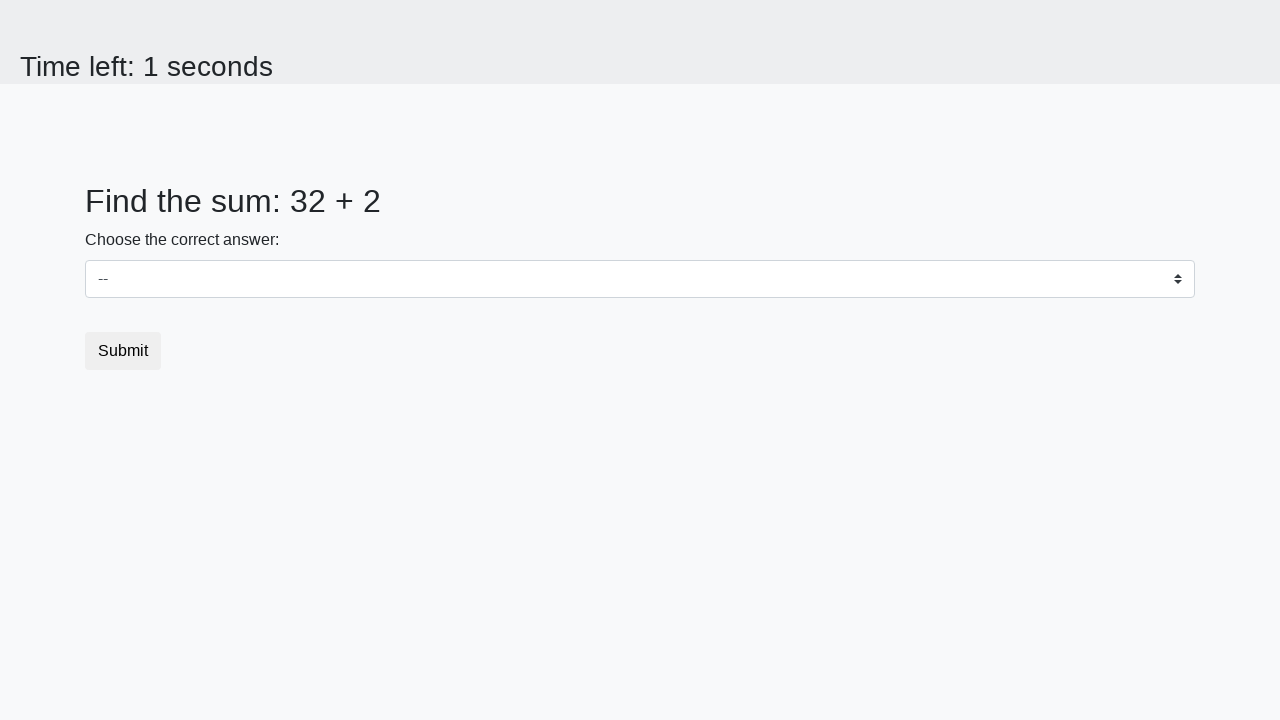